Tests drag and drop functionality on jQuery UI demo page by switching to an iframe and dragging an element to a drop target

Starting URL: https://jqueryui.com/droppable/

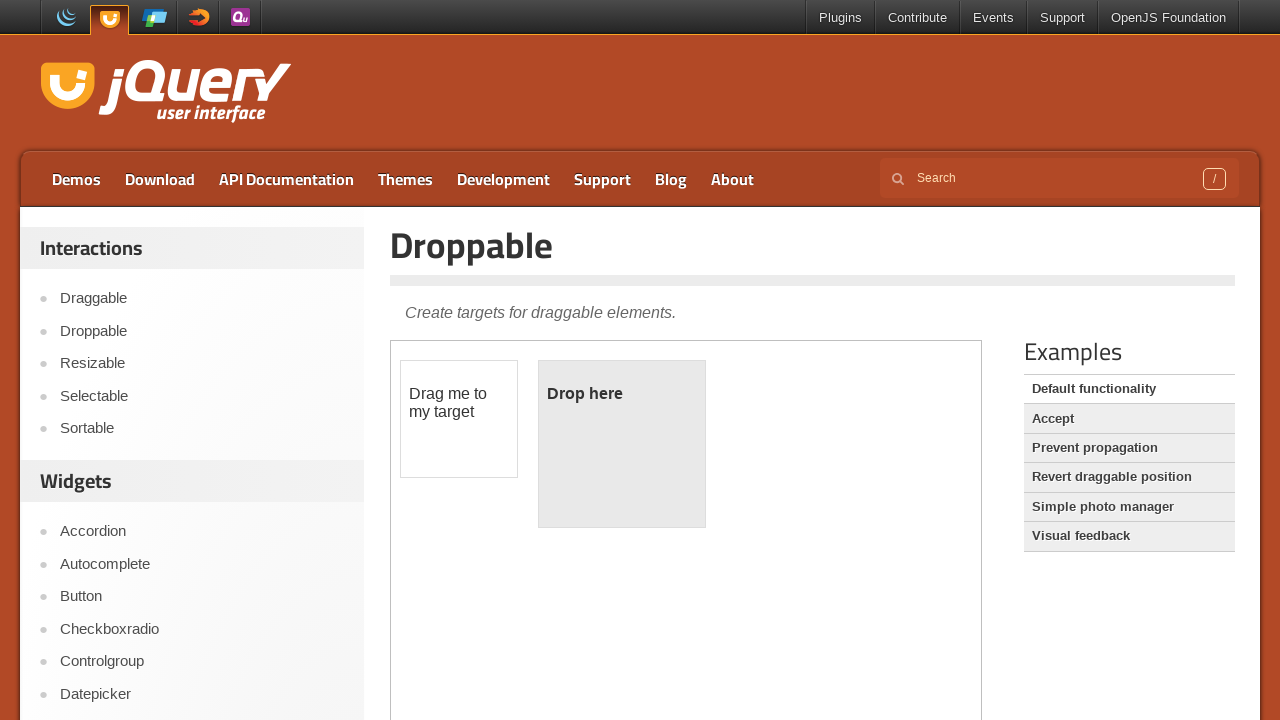

Located the demo iframe for drag and drop test
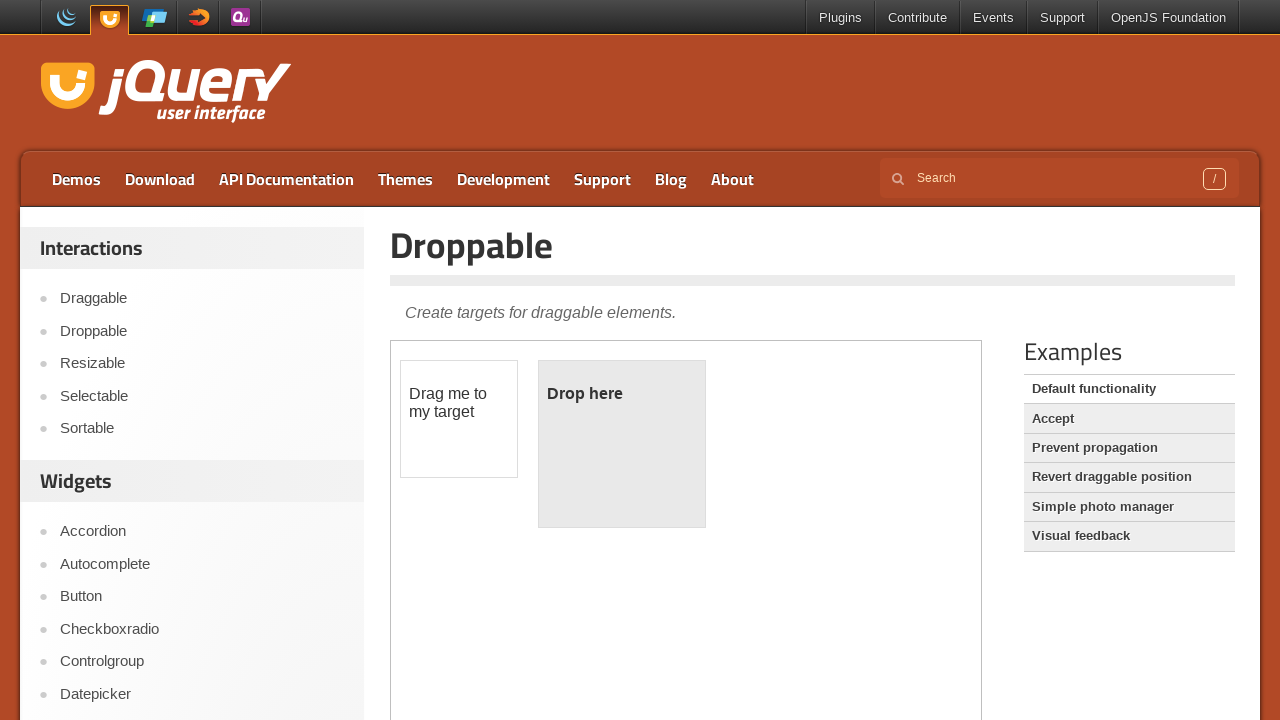

Located the draggable element within the iframe
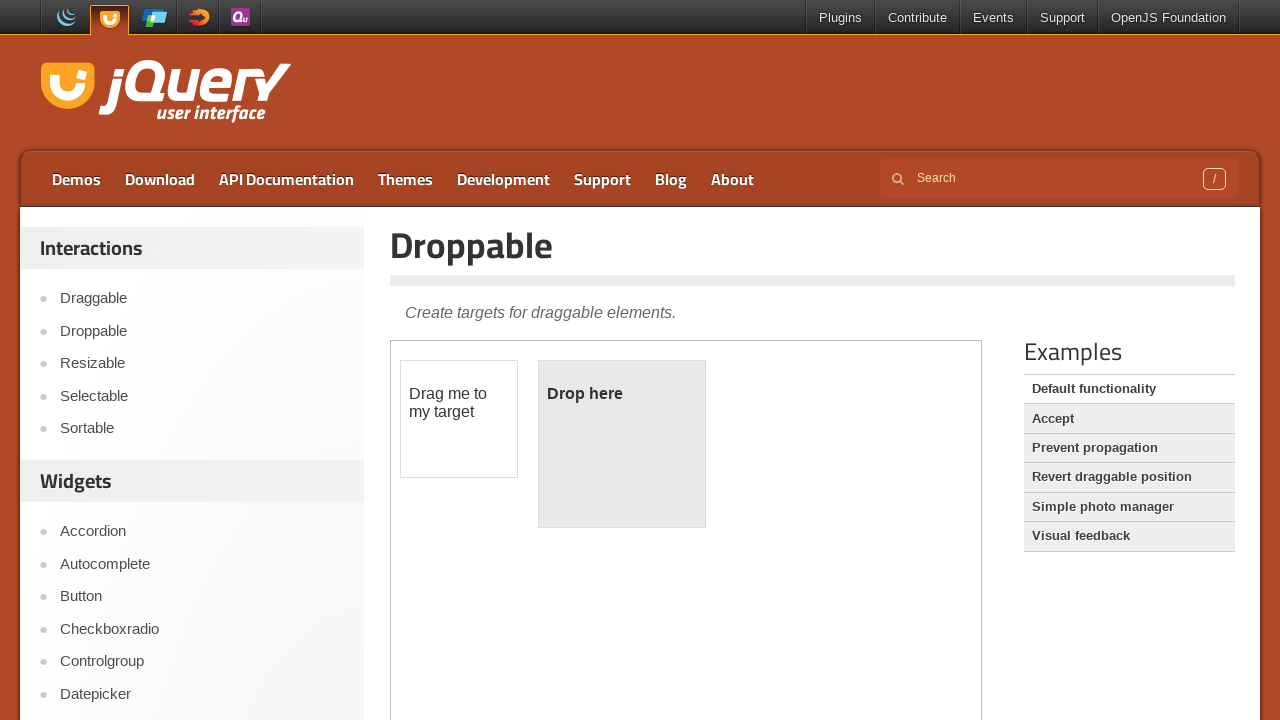

Located the droppable target element within the iframe
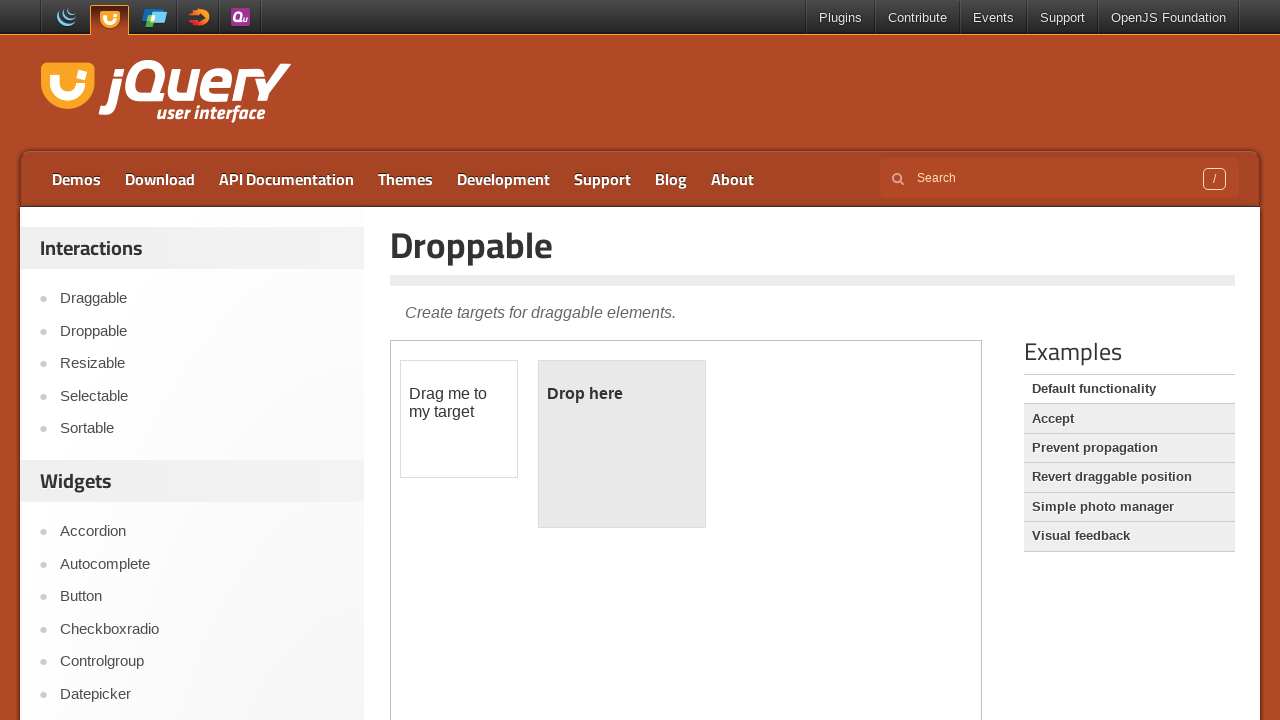

Dragged the draggable element to the droppable target at (622, 444)
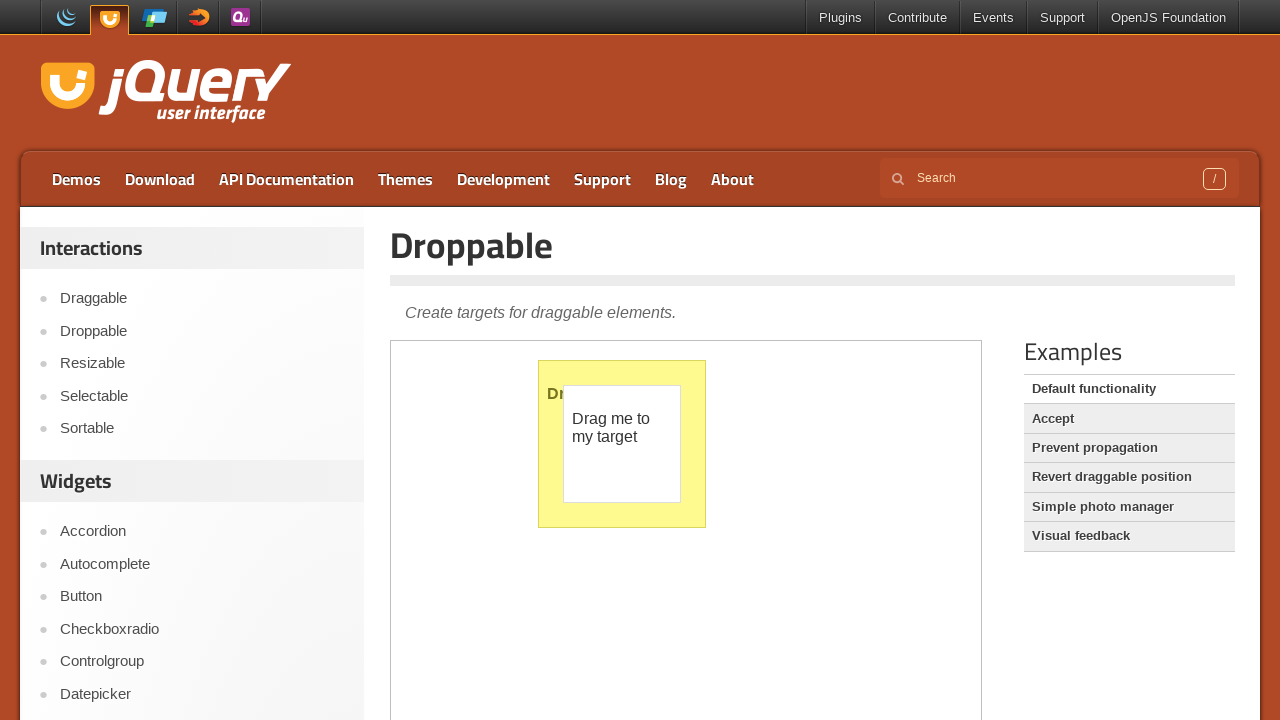

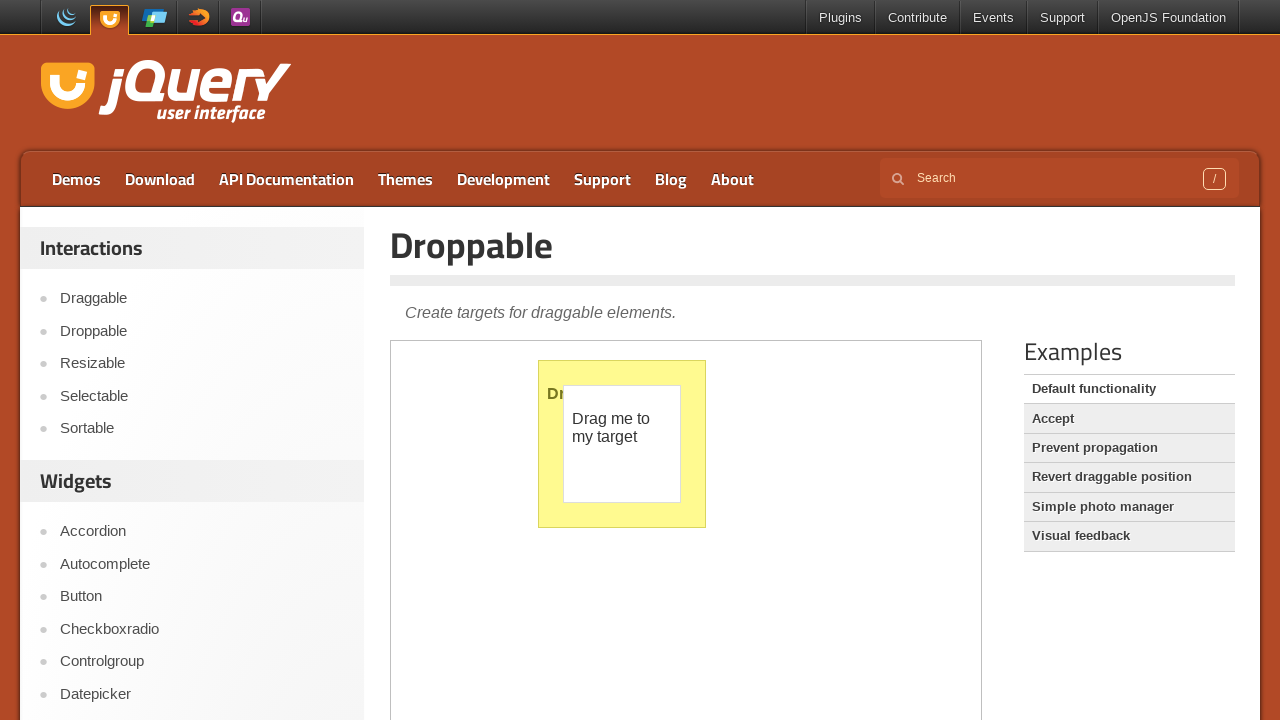